Navigates to the Dynamic Loading page from the homepage and verifies the page heading is displayed correctly

Starting URL: https://the-internet.herokuapp.com

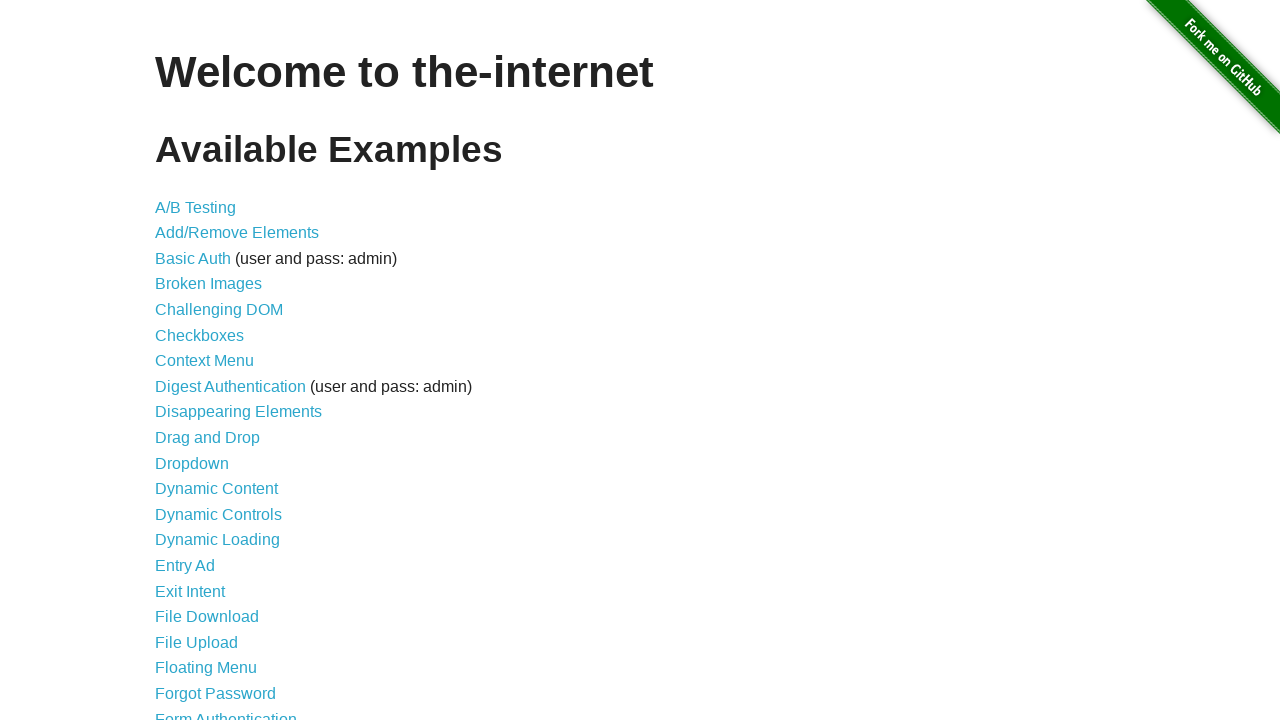

Navigated to the Internet homepage
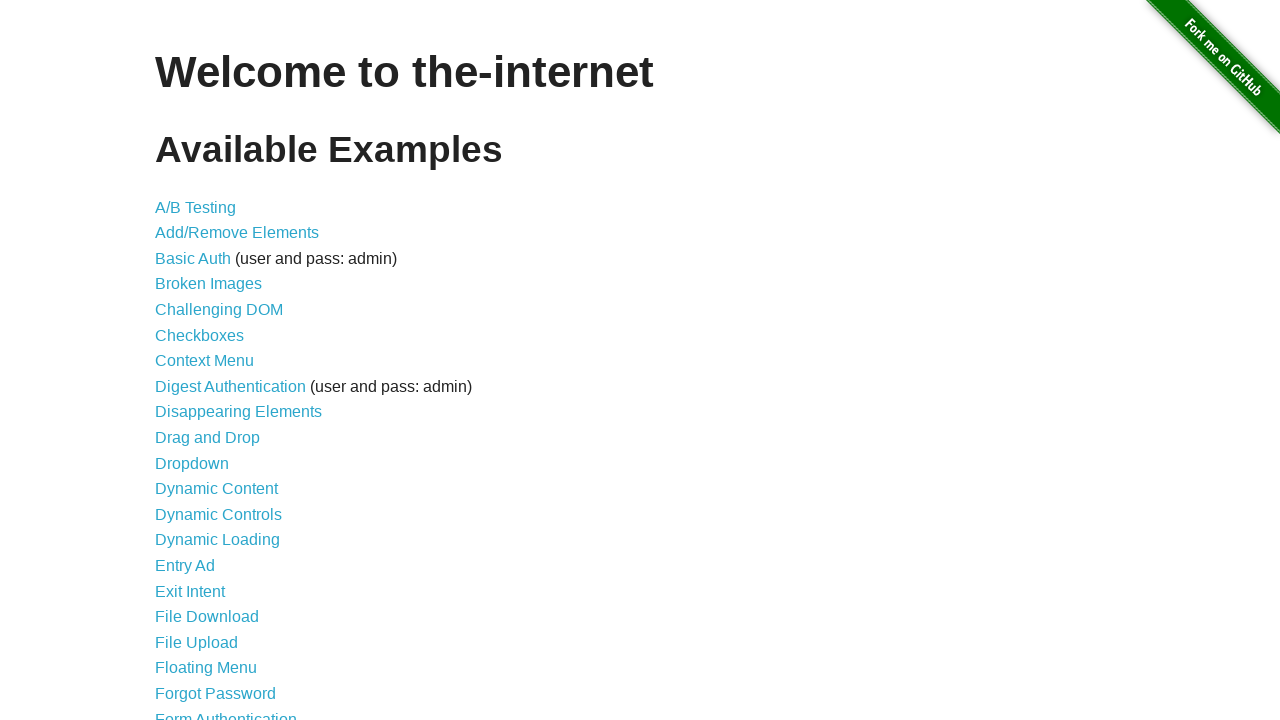

Clicked on Dynamic Loading link at (218, 540) on text=Dynamic Loading
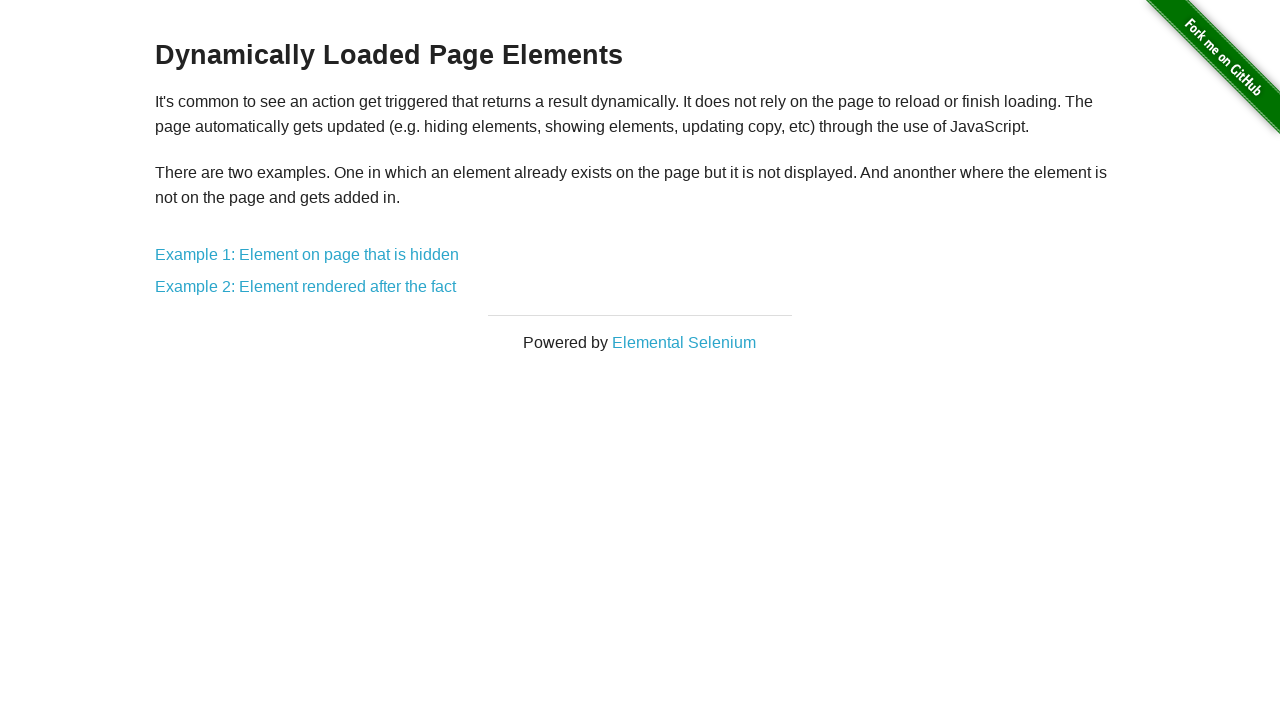

Dynamic Loading page heading loaded
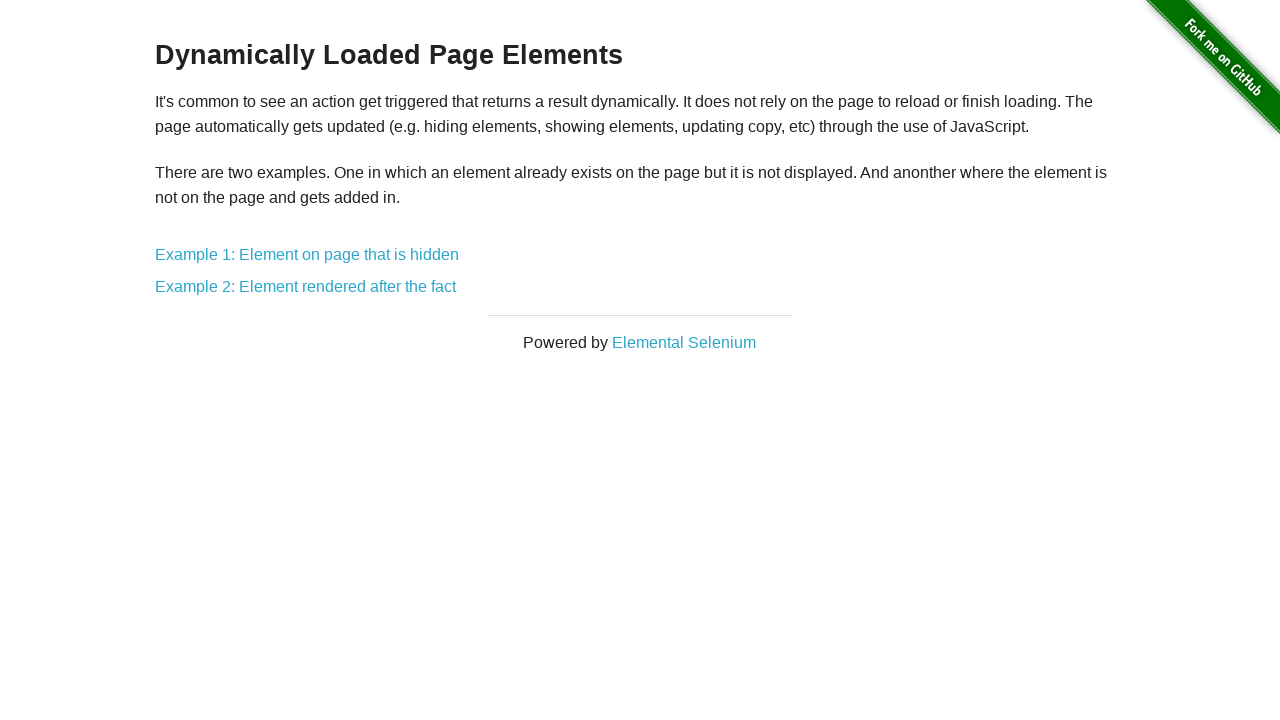

Verified page heading contains 'Dynamically Loaded Page Elements'
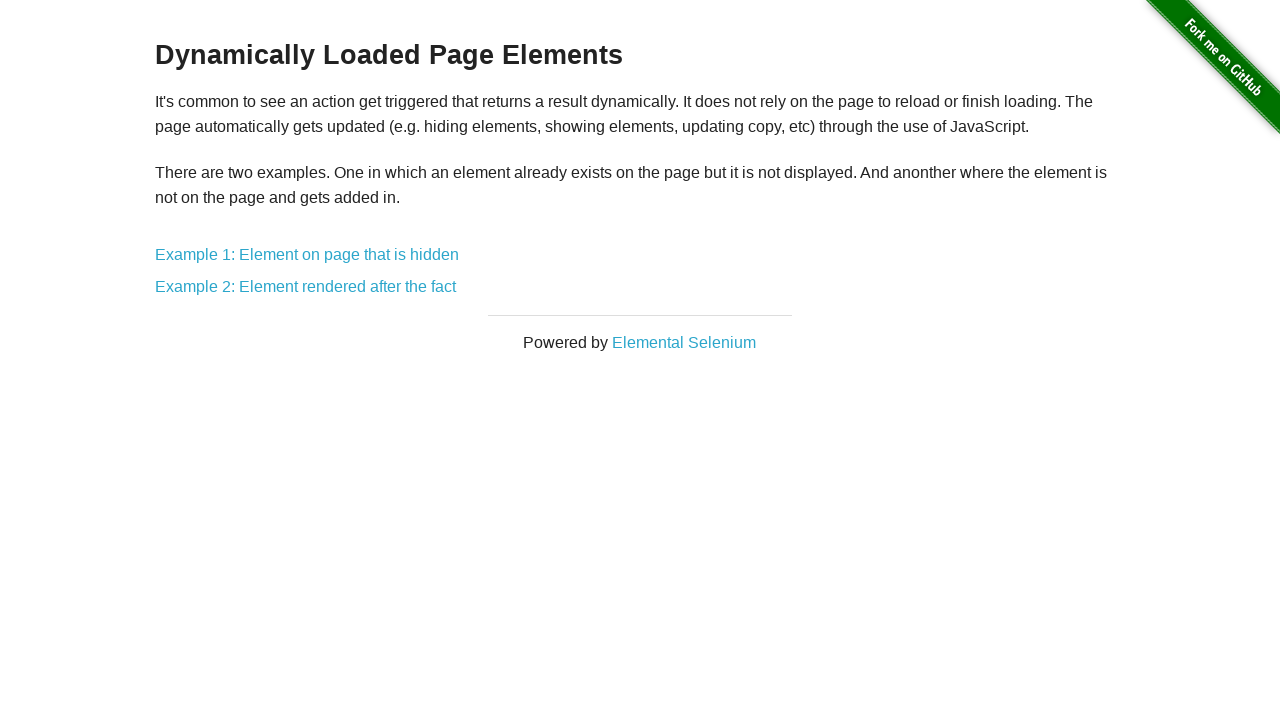

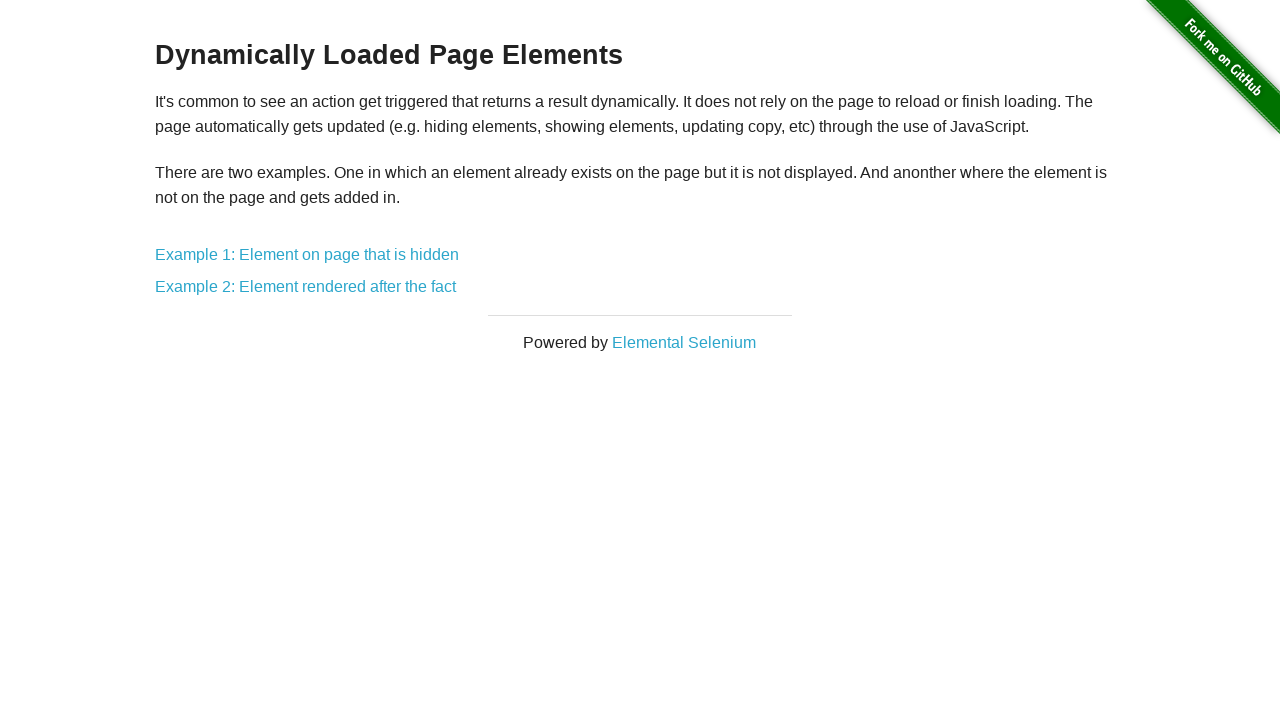